Tests web table interaction by locating a product table and verifying its structure (rows and columns) and accessing data from specific cells

Starting URL: http://qaclickacademy.com/practice.php

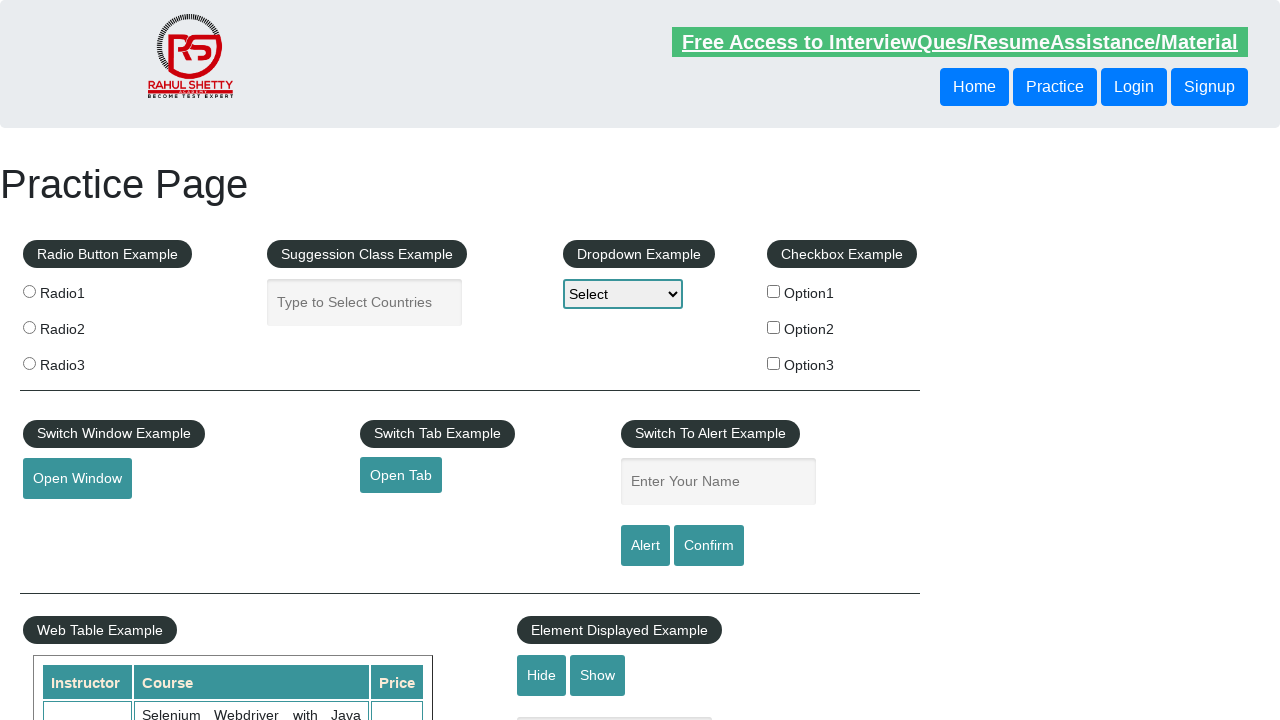

Waited for product table to be visible
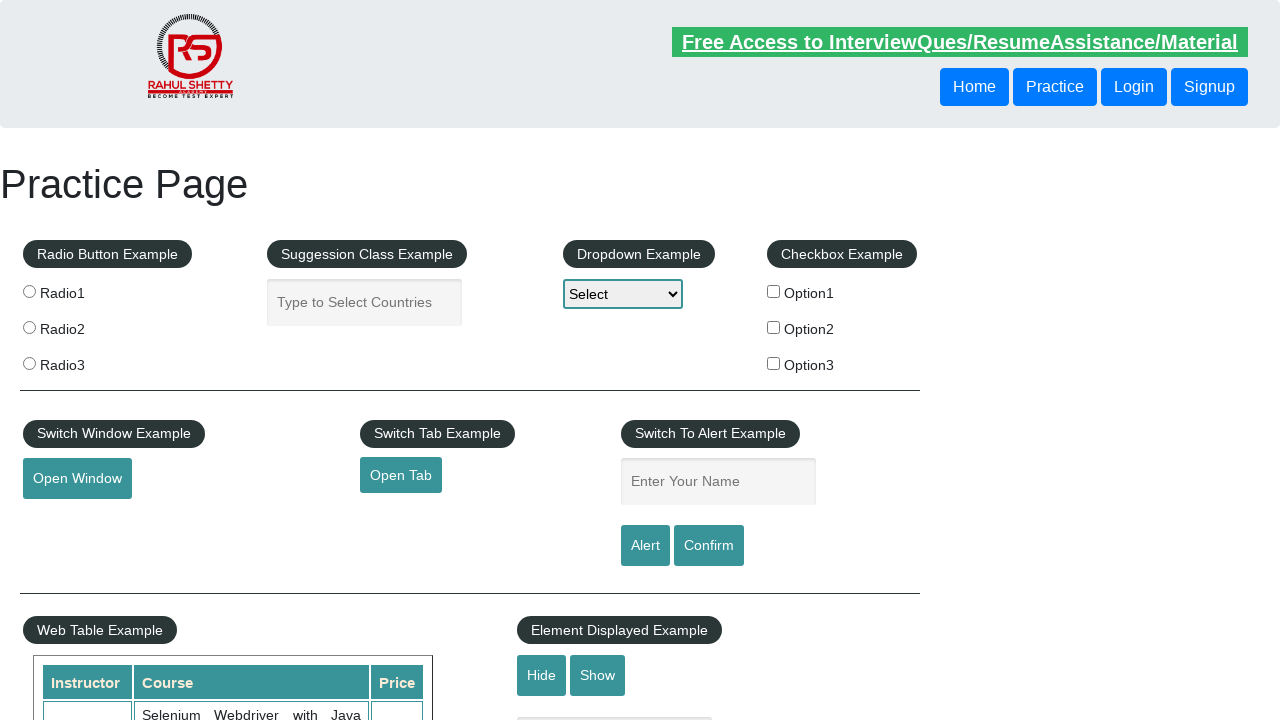

Retrieved all rows from product table
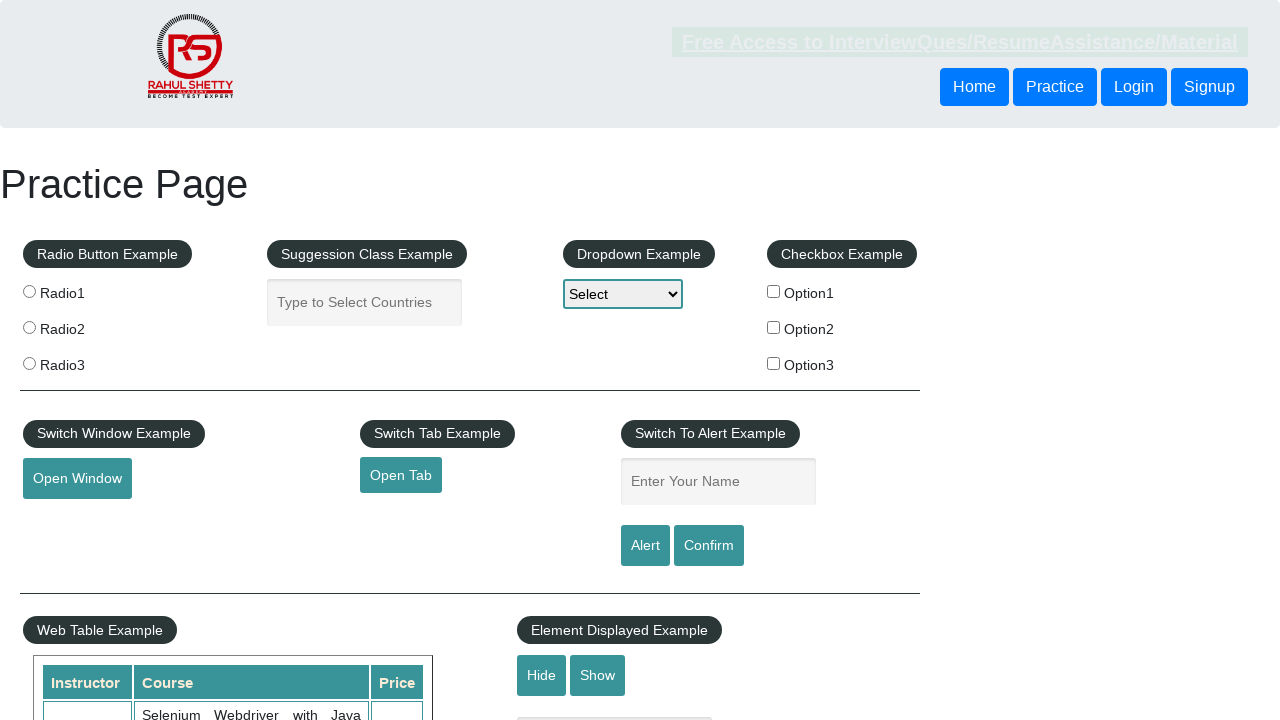

Verified product table contains 21 rows
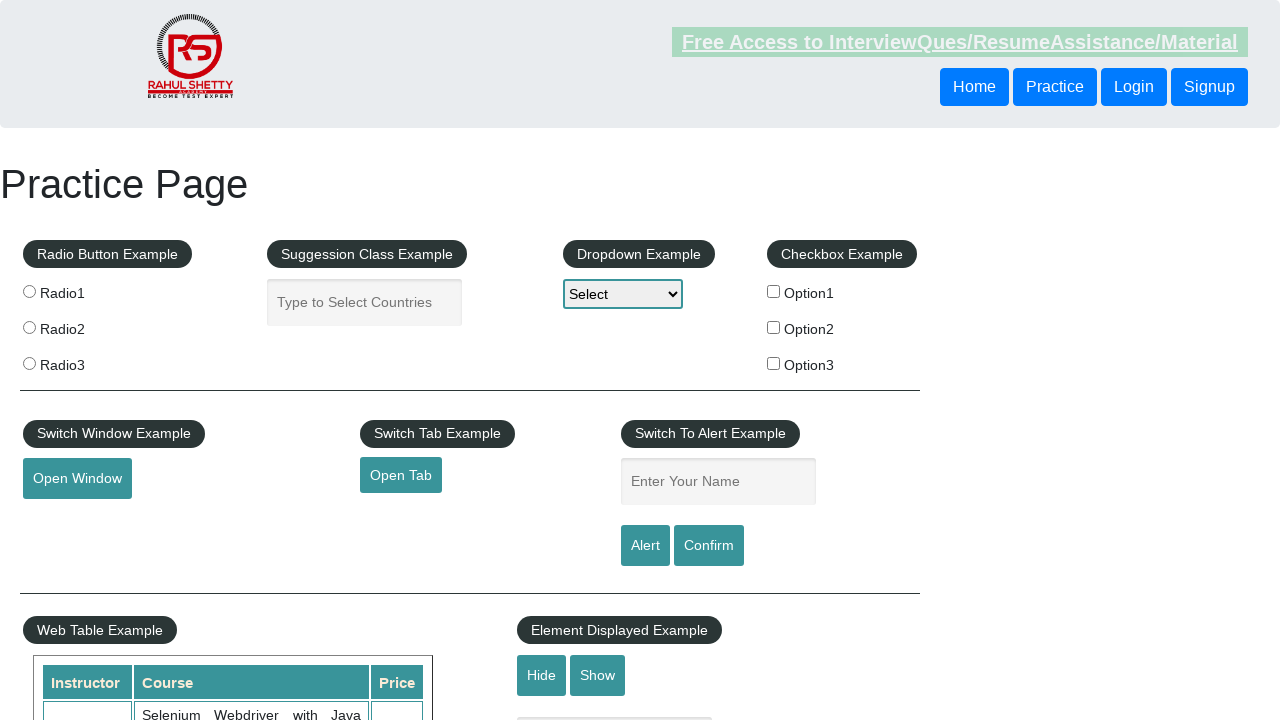

Retrieved all cells from third row of product table
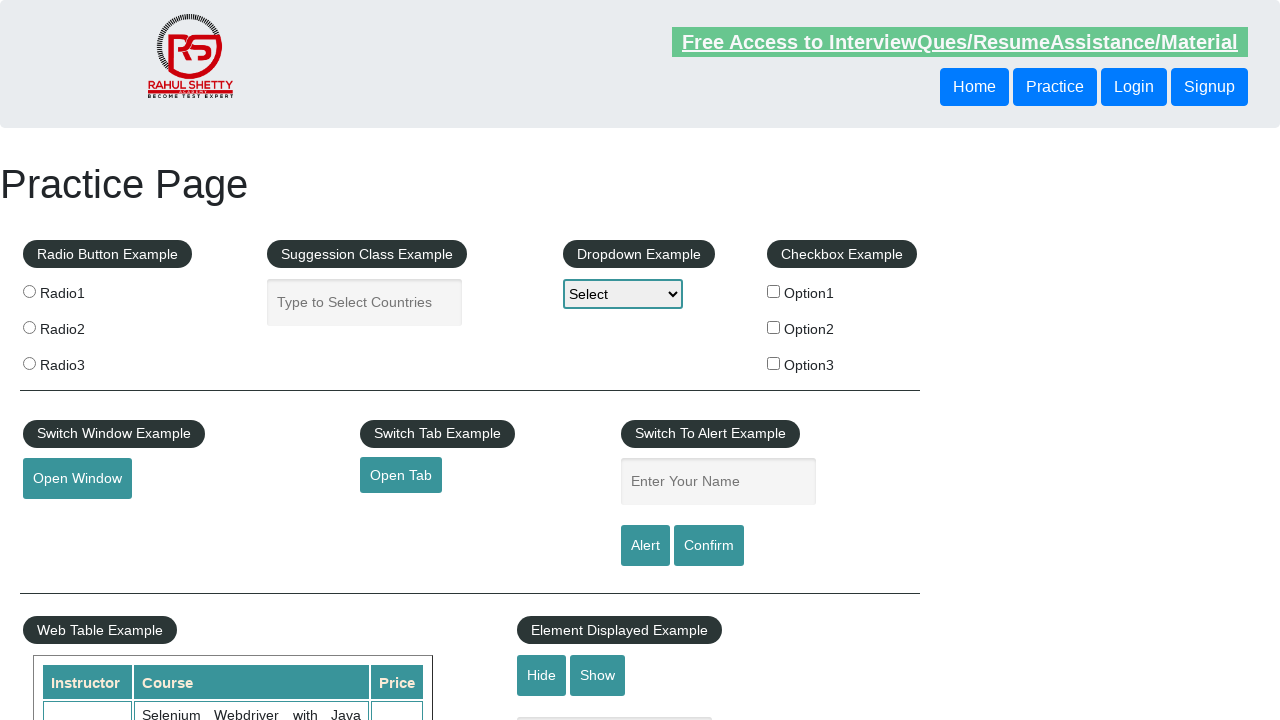

Verified third row contains 3 cells (minimum 3 required)
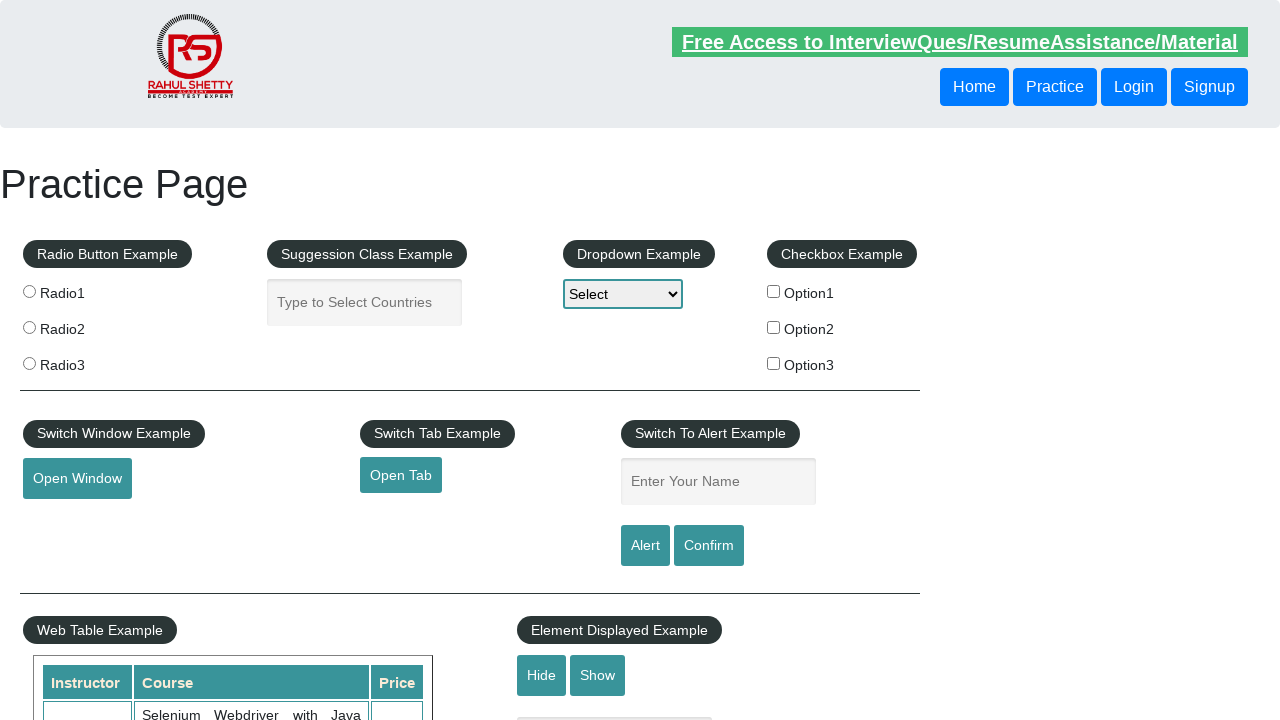

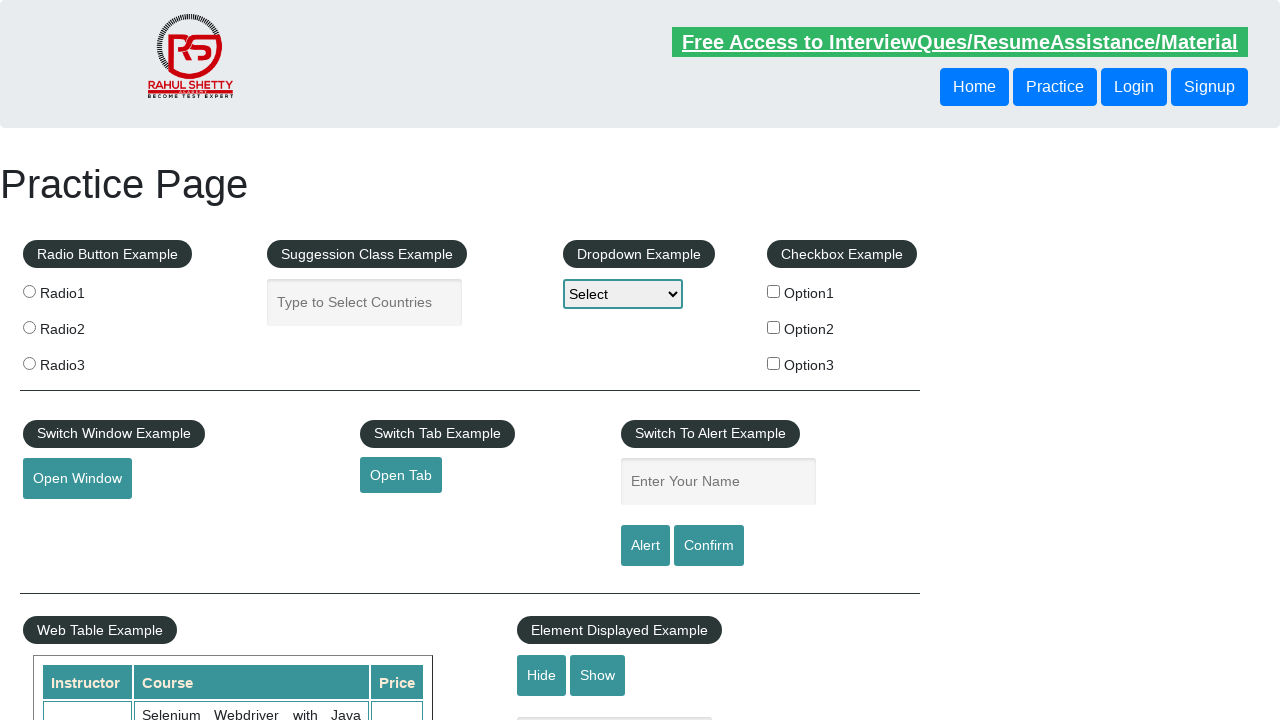